Tests the GEBCO bathymetry data download workflow by entering coordinate boundaries (North, South, East, West), checking an input option, adding the selection to basket, viewing the basket, and initiating a download.

Starting URL: https://download.gebco.net/

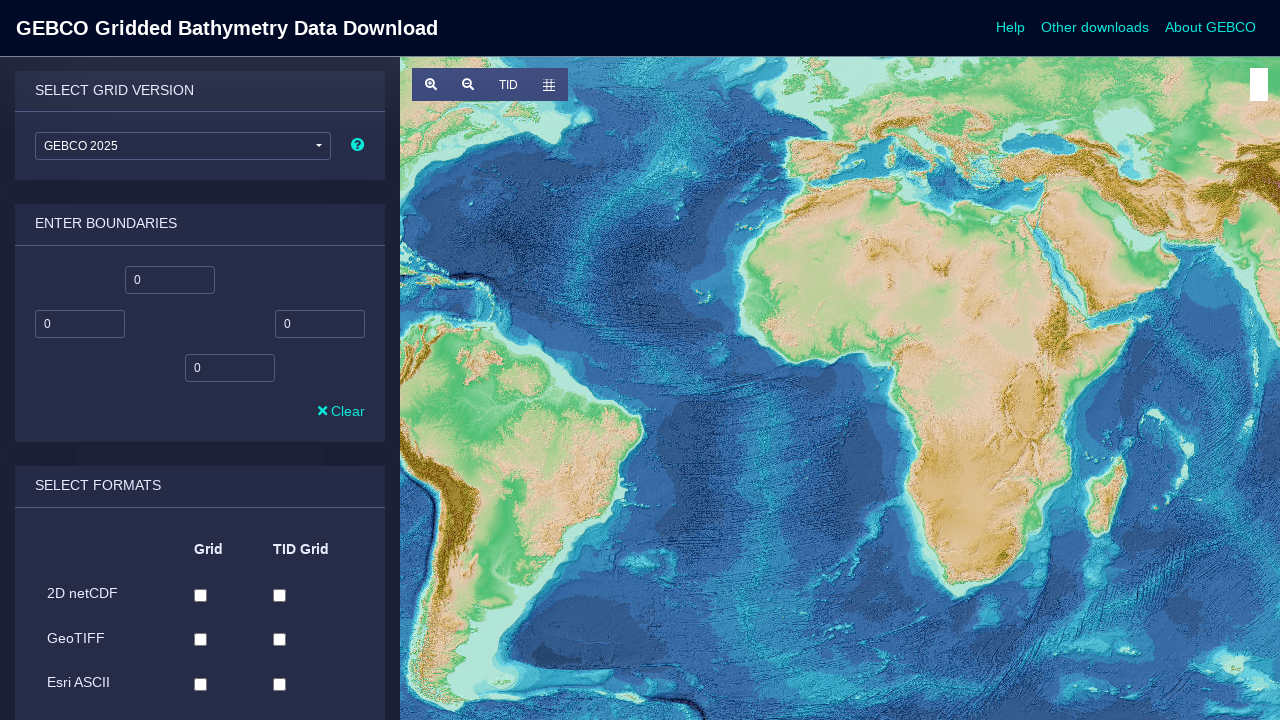

Filled North coordinate with value 12 on //*[@id="coordinates-card"]/div[2]/div[1]/div[1]/div/input
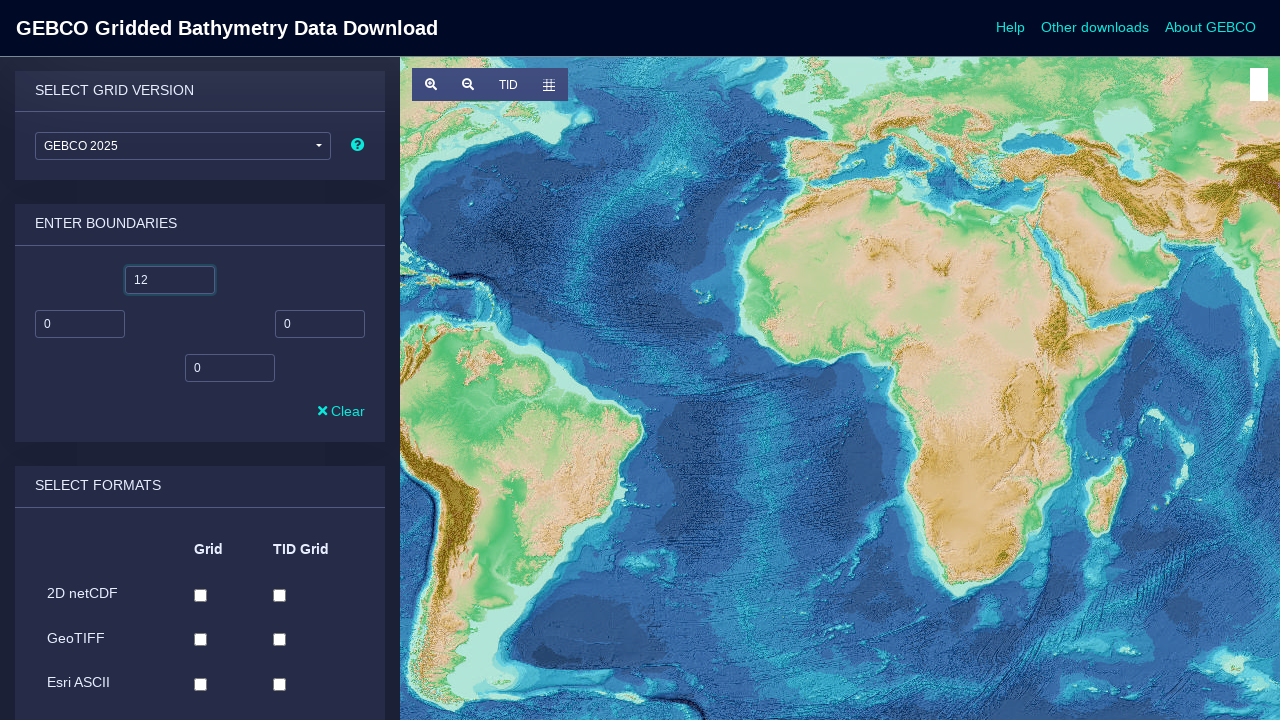

Filled South coordinate with value -10 on //*[@id="coordinates-card"]/div[2]/div[3]/div[2]/div/input
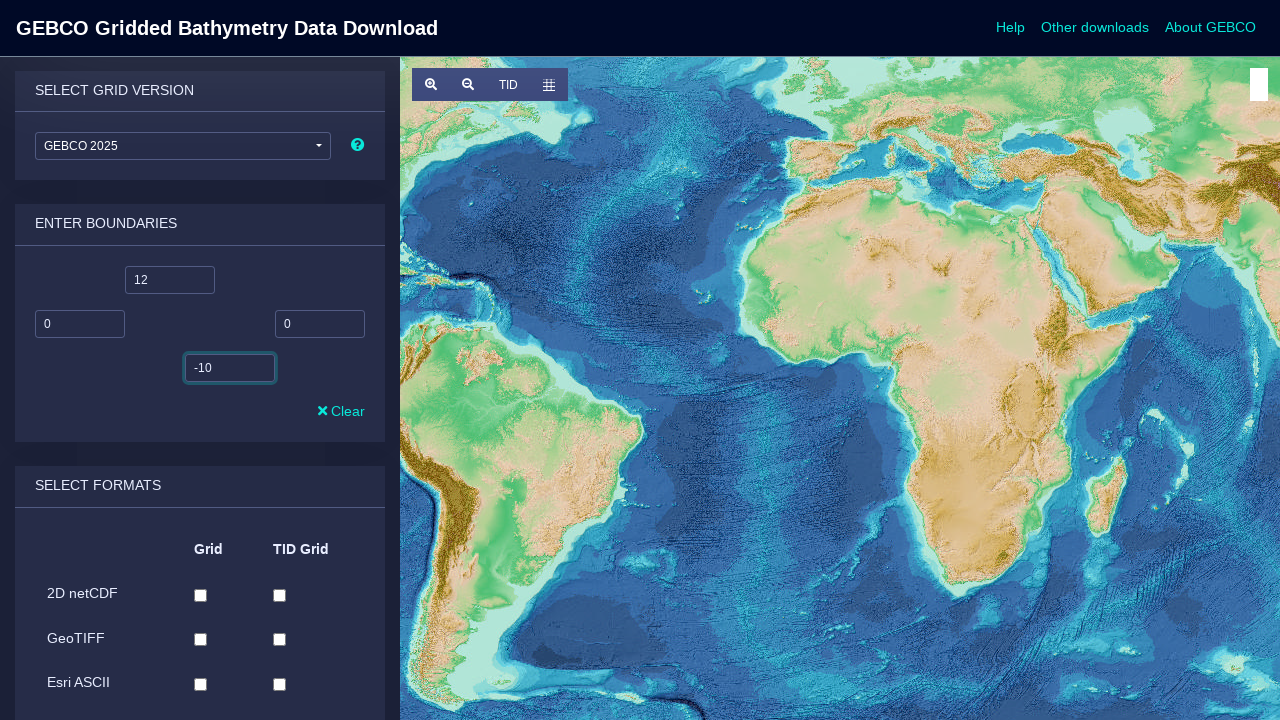

Filled East coordinate with value -10 on //*[@id="coordinates-card"]/div[2]/div[2]/div[1]/div/input
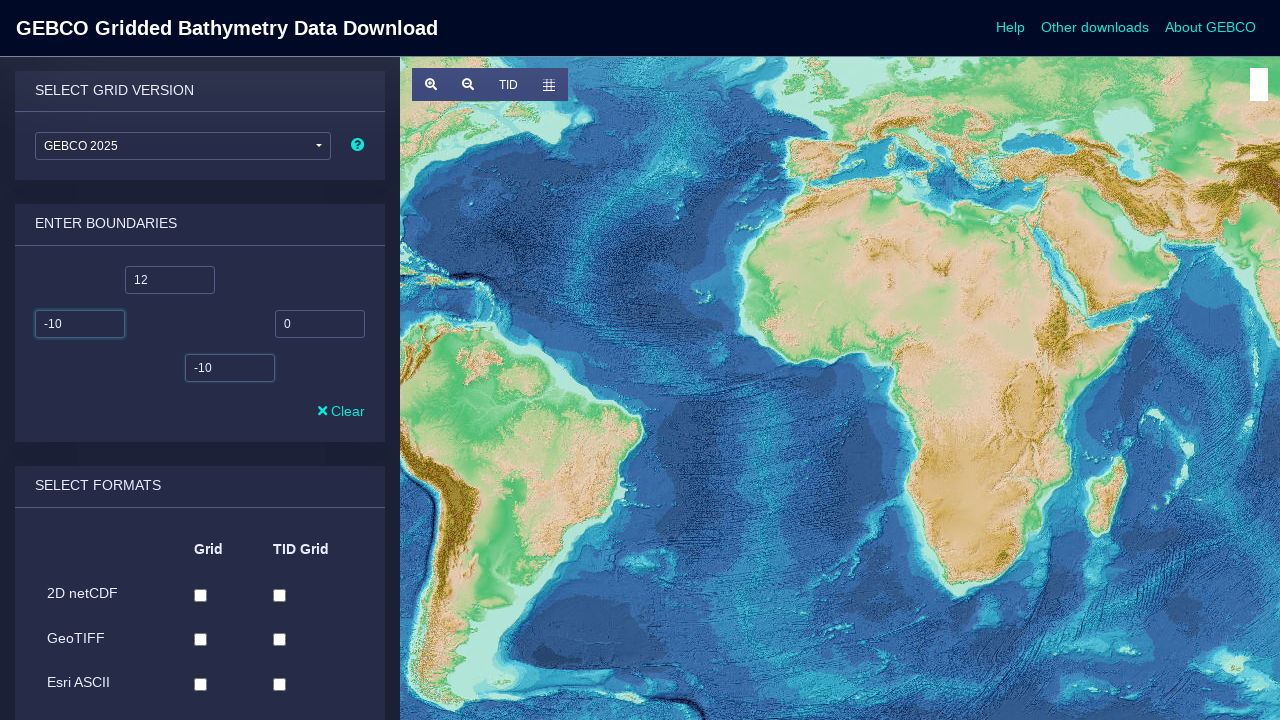

Filled West coordinate with value -1 on //*[@id="coordinates-card"]/div[2]/div[2]/div[3]/div/input
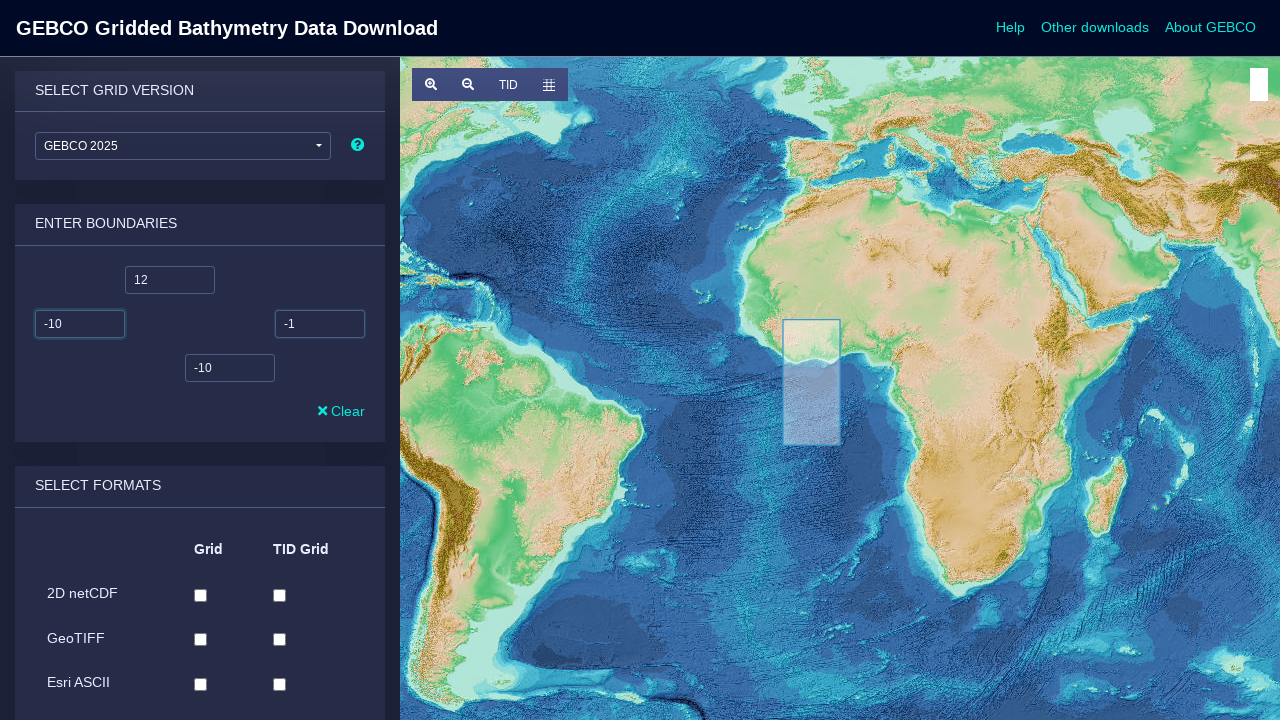

Checked the grid checkbox input option at (200, 595) on xpath=//*[@id="gridCheck"]
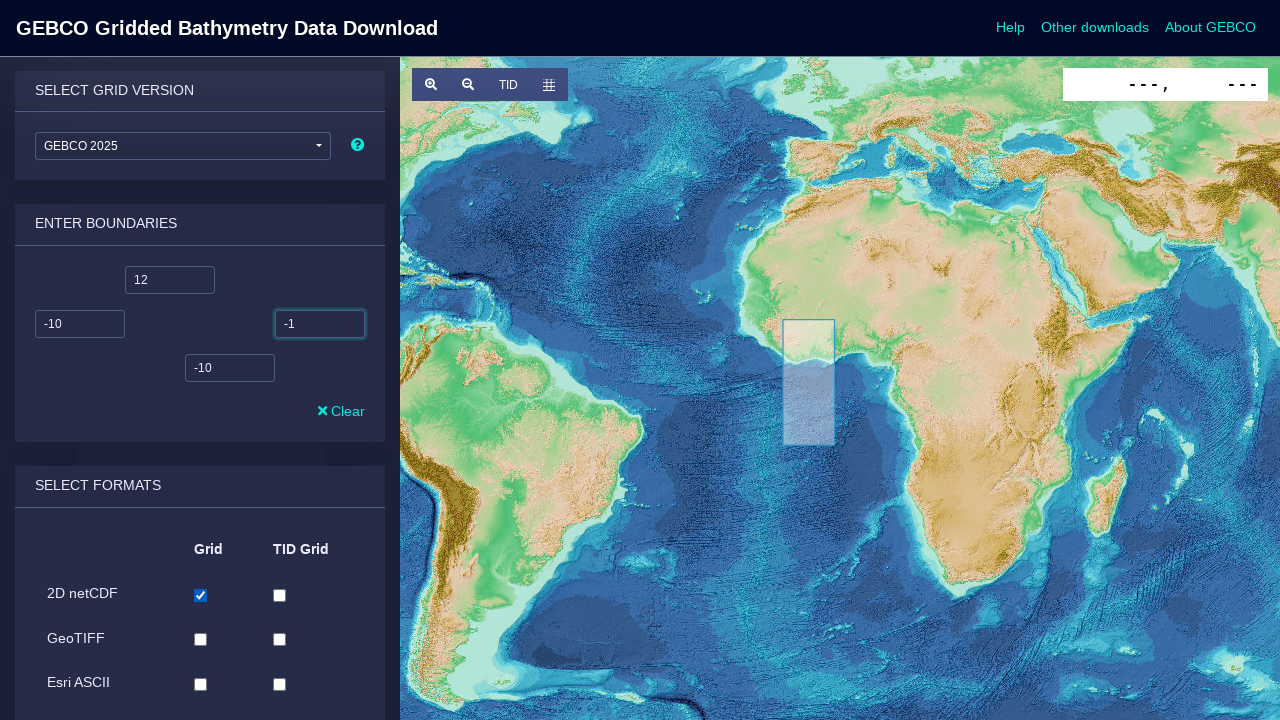

Waited for UI to update after checking grid option
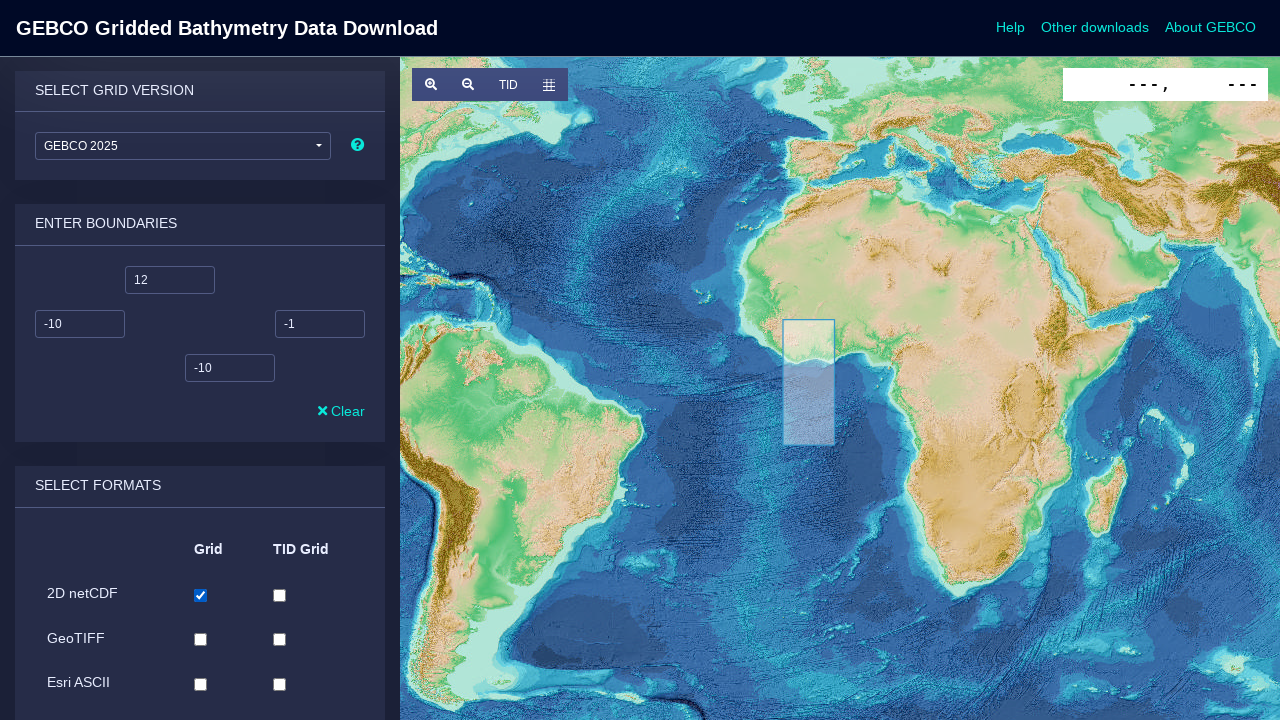

Clicked Add to Basket button to add selection at (195, 653) on xpath=//*[@id="sidebar-add-to-basket"]
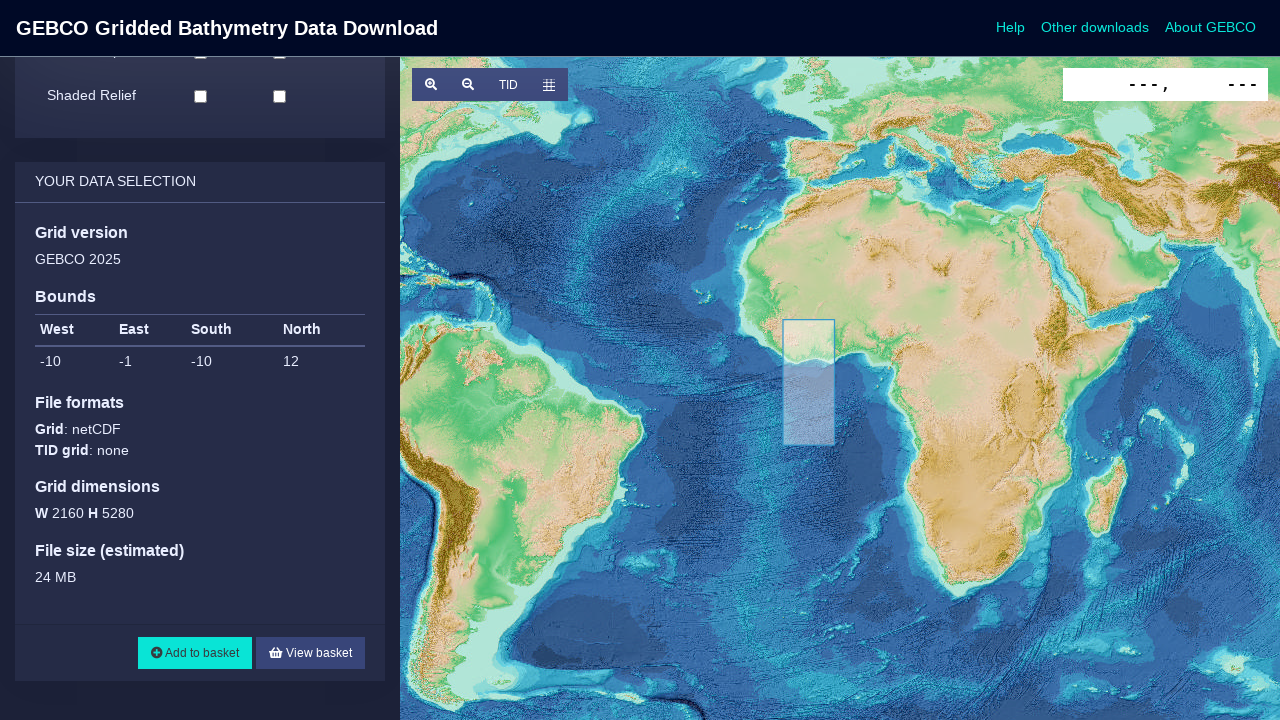

Waited for basket to update after adding selection
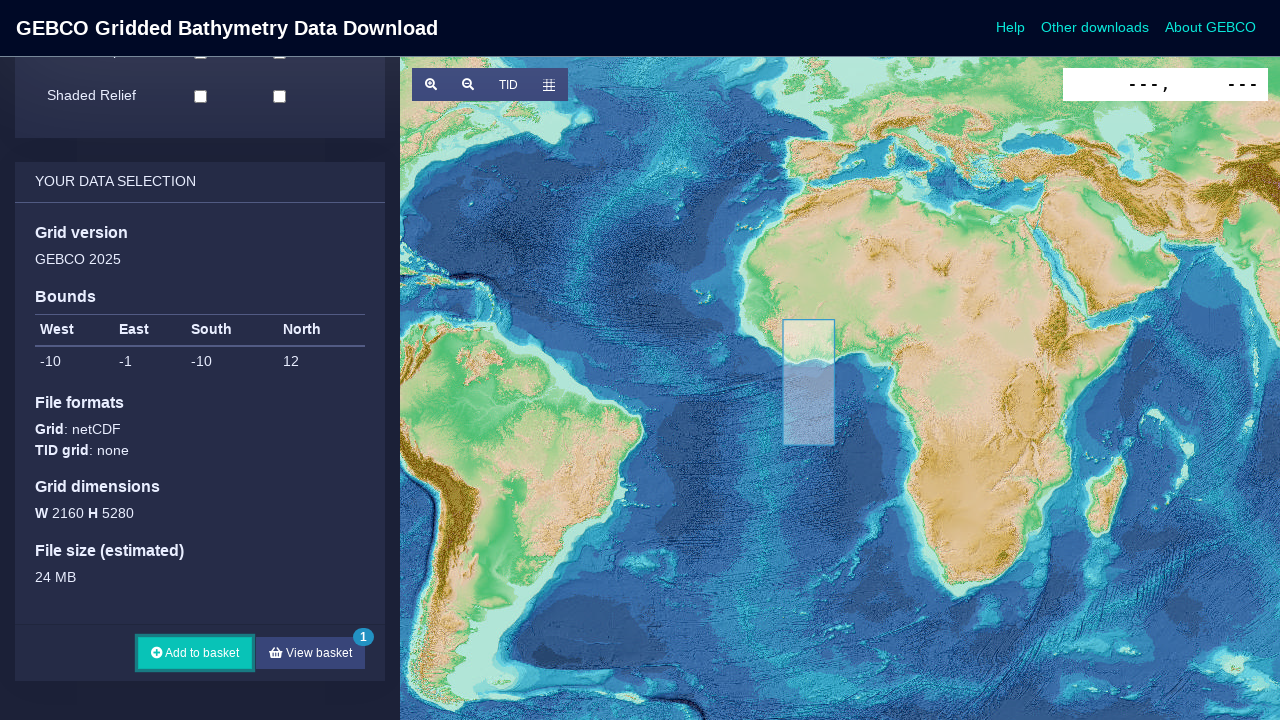

Clicked View Basket button to display basket contents at (310, 653) on xpath=//*[@id="data-selection-card"]/div[3]/button[2]
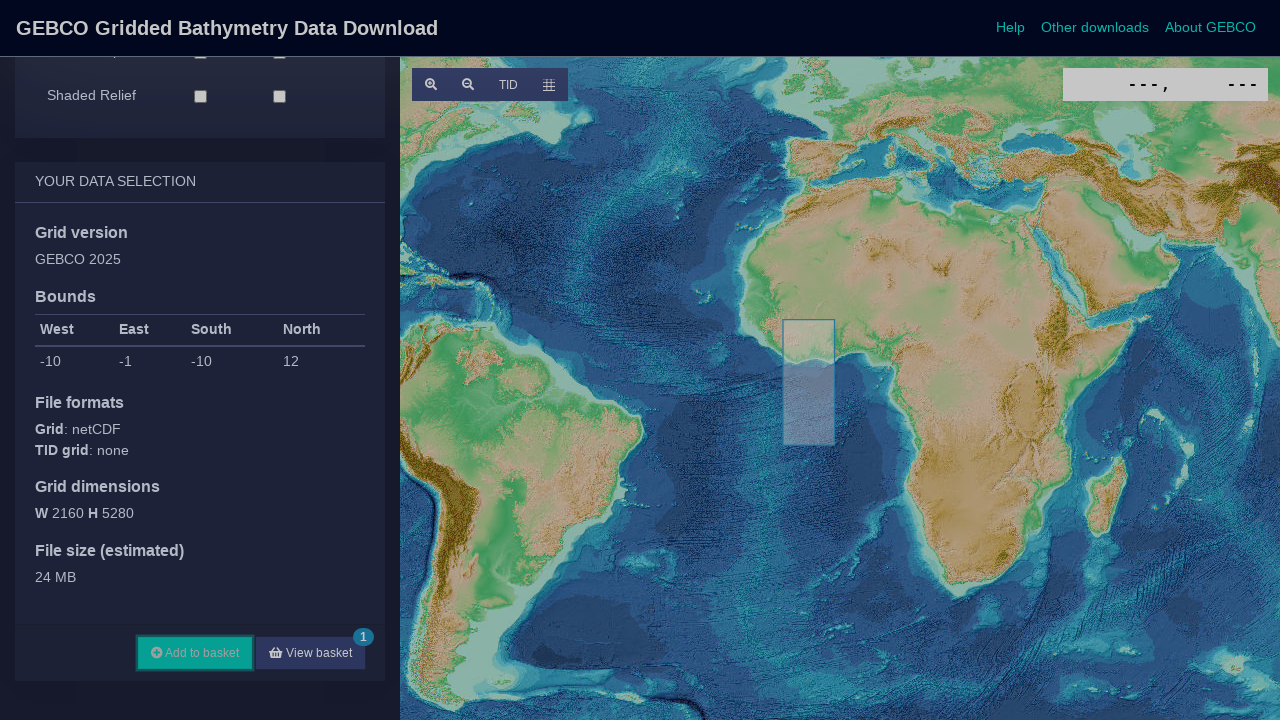

Waited for basket view to load completely
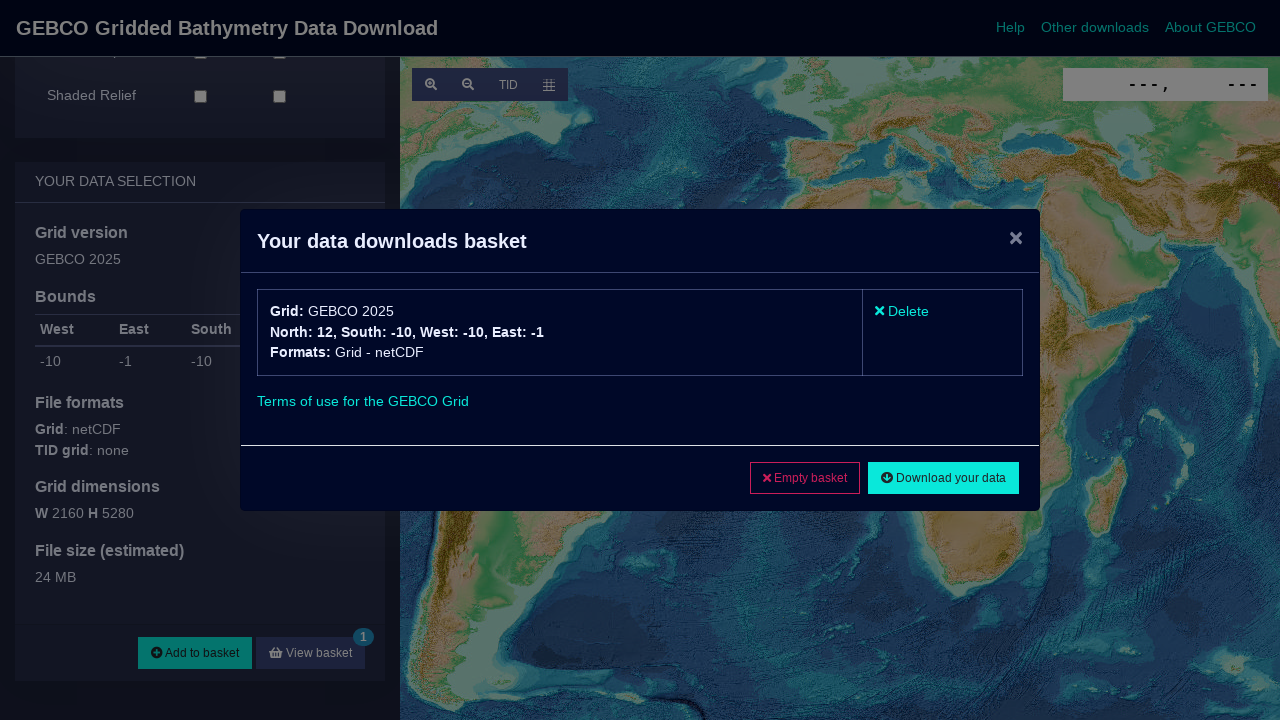

Clicked Download button to initiate GEBCO bathymetry data download at (944, 478) on xpath=//*[@id="basket-download-button"]
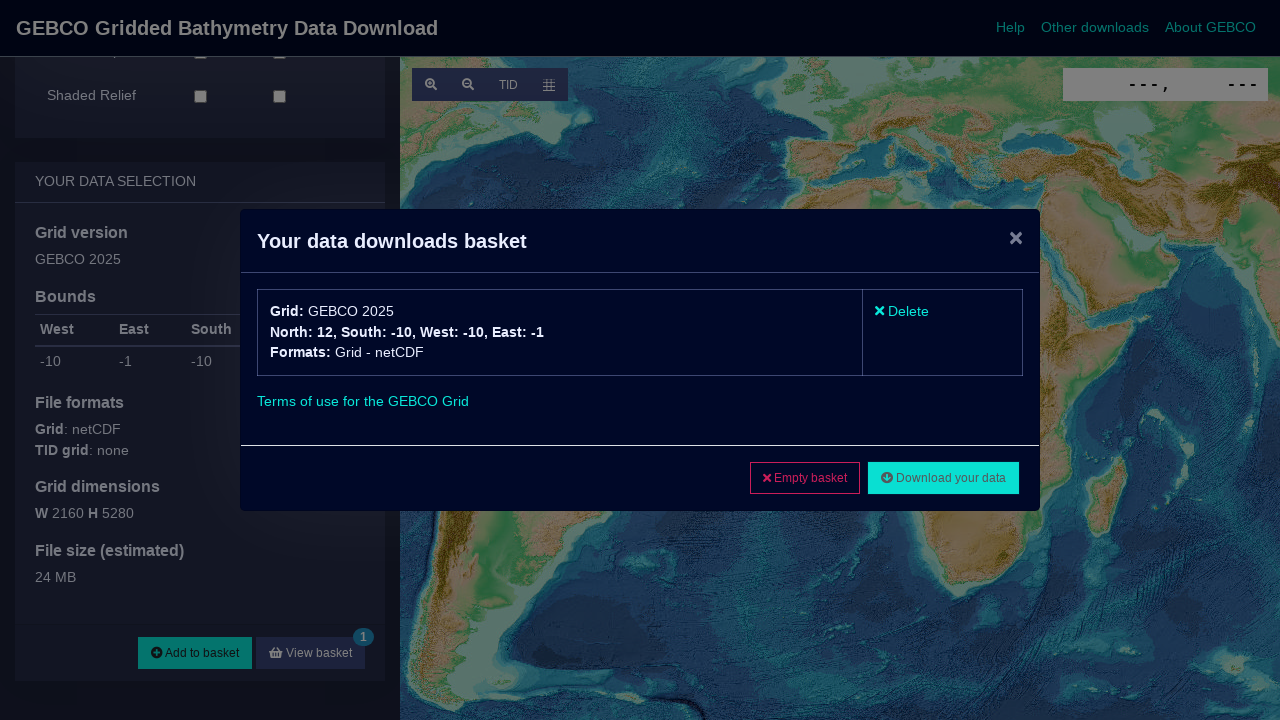

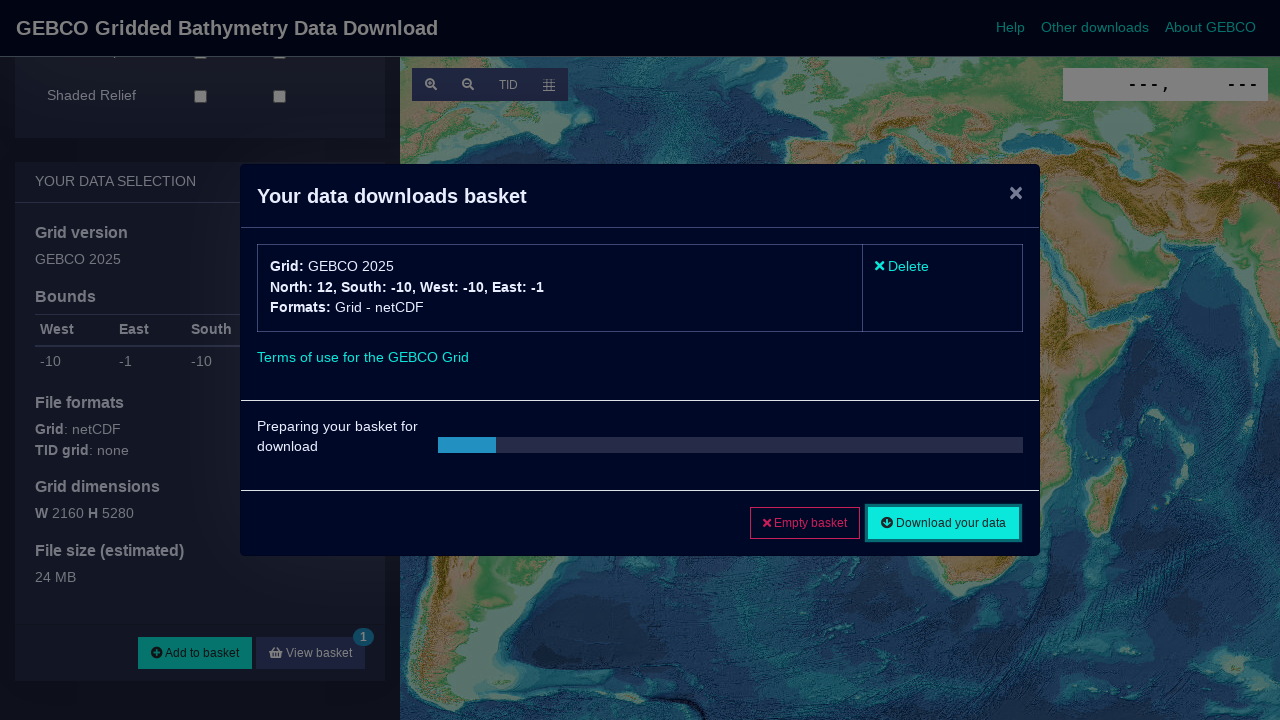